Tests selecting an option from a dropdown by its value attribute and verifies the selection was successful.

Starting URL: https://the-internet.herokuapp.com/dropdown

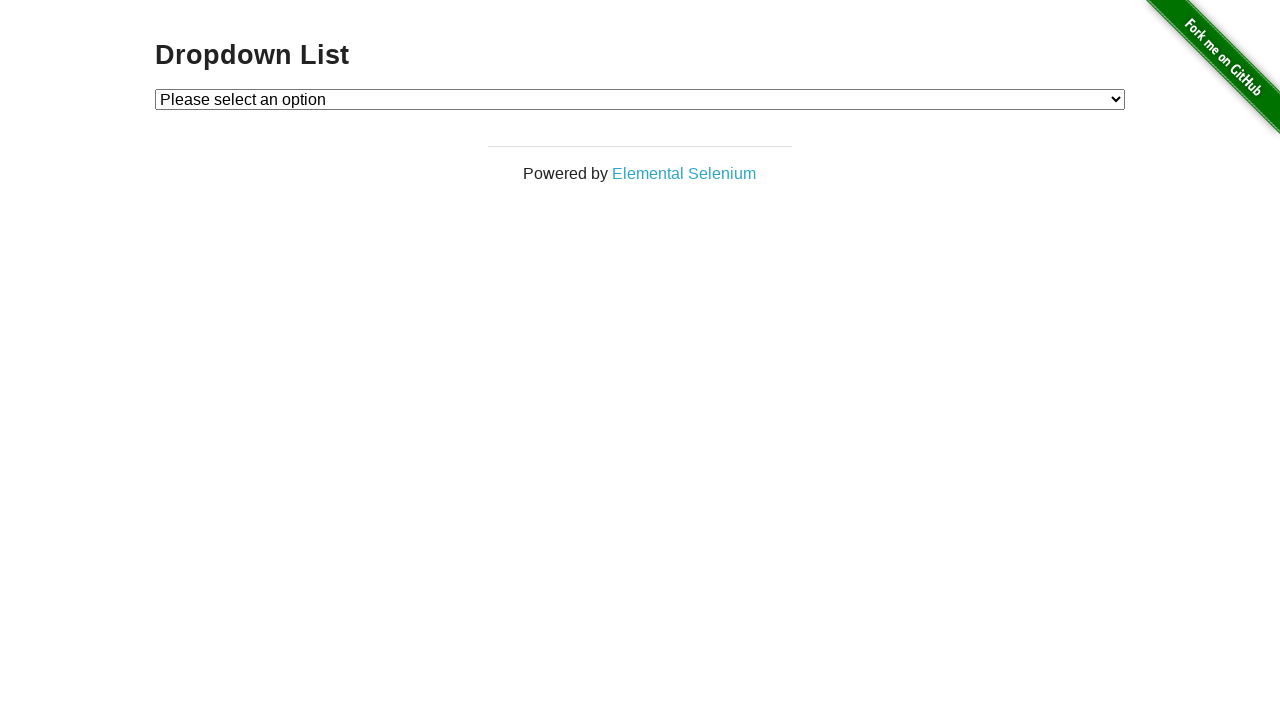

Navigated to dropdown page
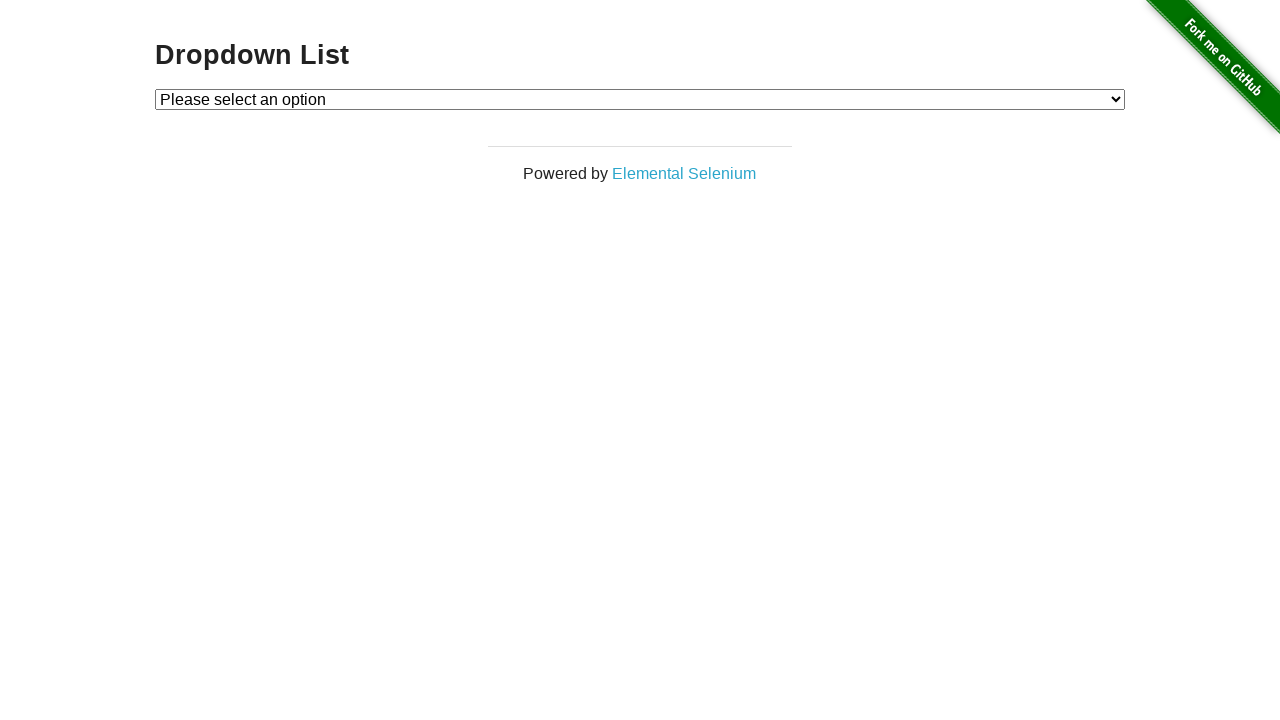

Selected option with value '2' from dropdown on #dropdown
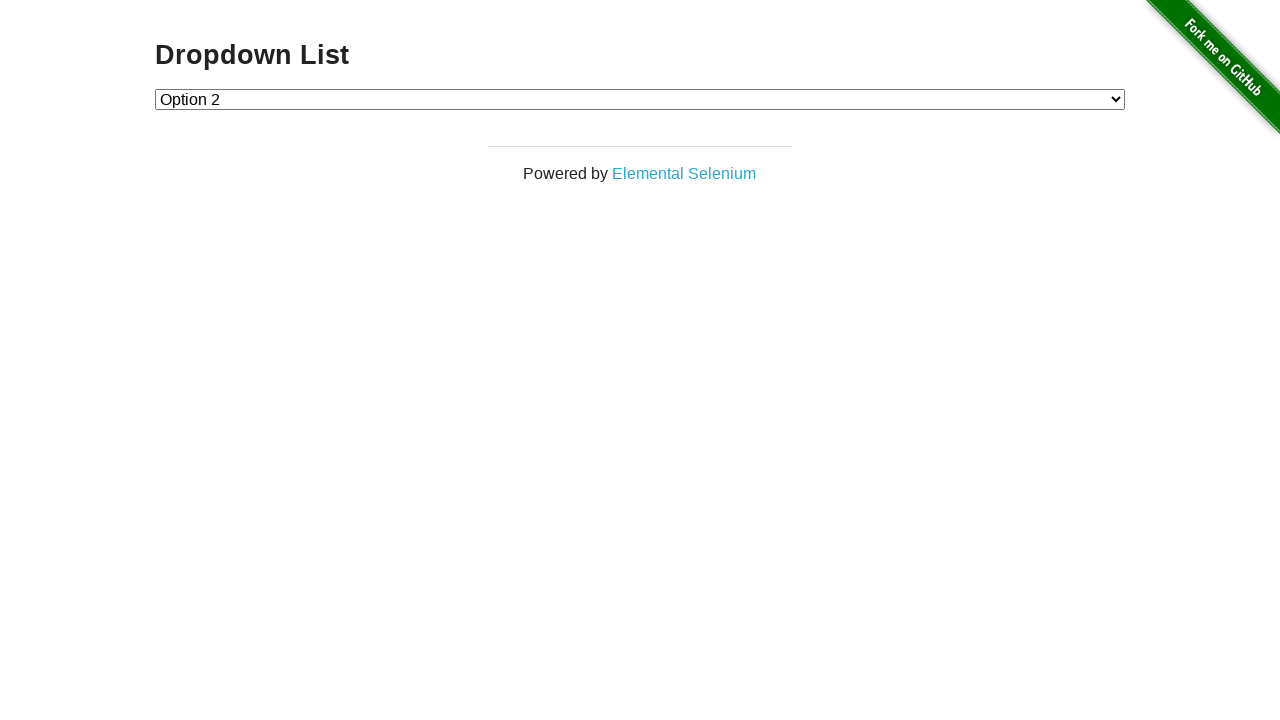

Retrieved selected option text content
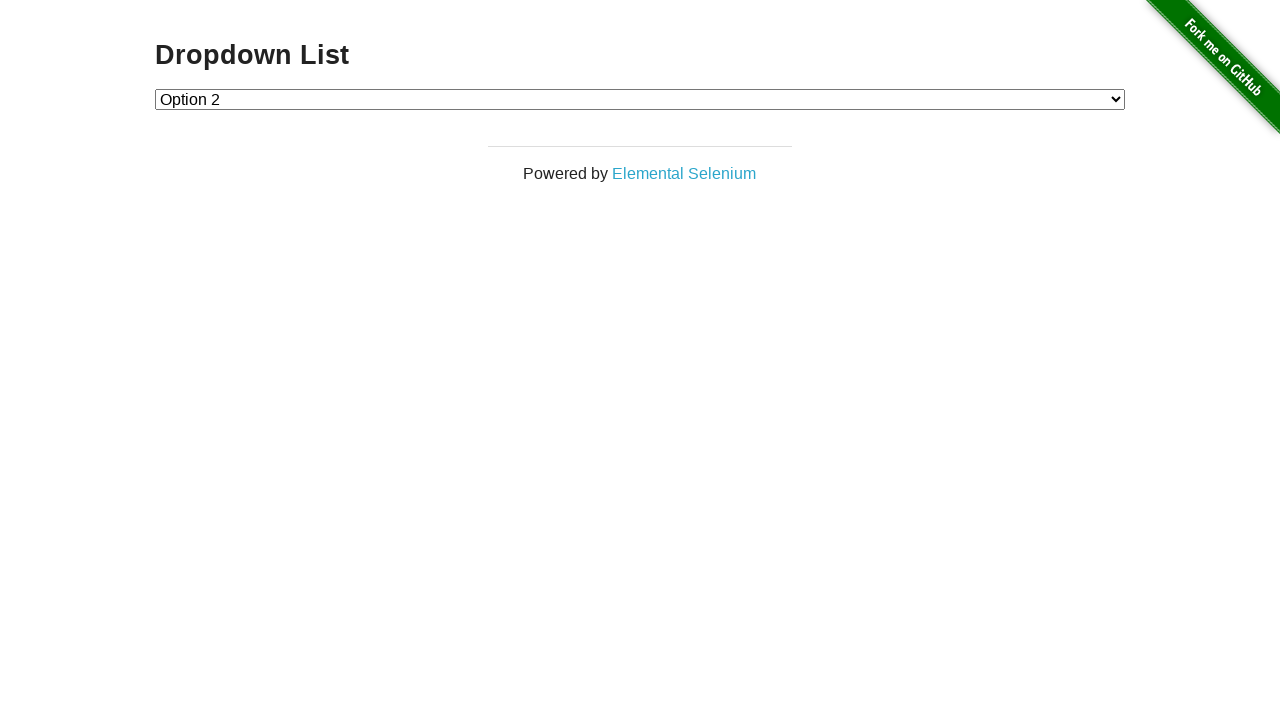

Verified that selected option contains 'Option 2'
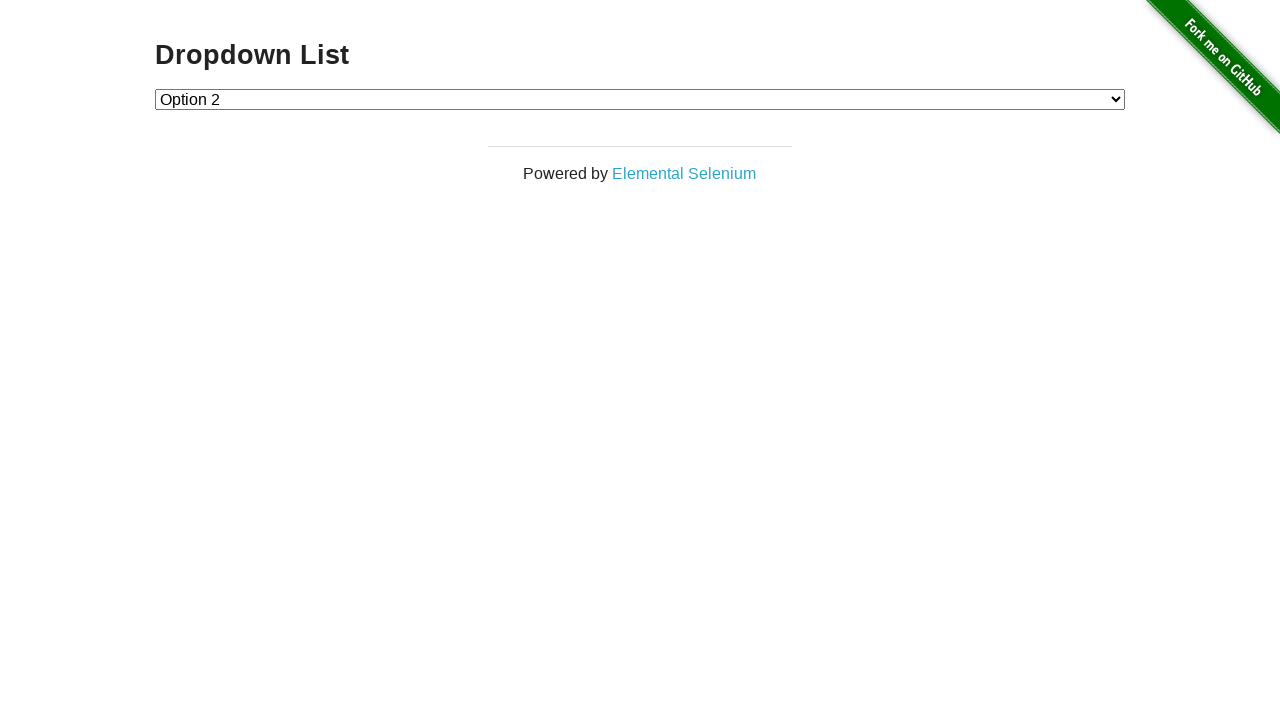

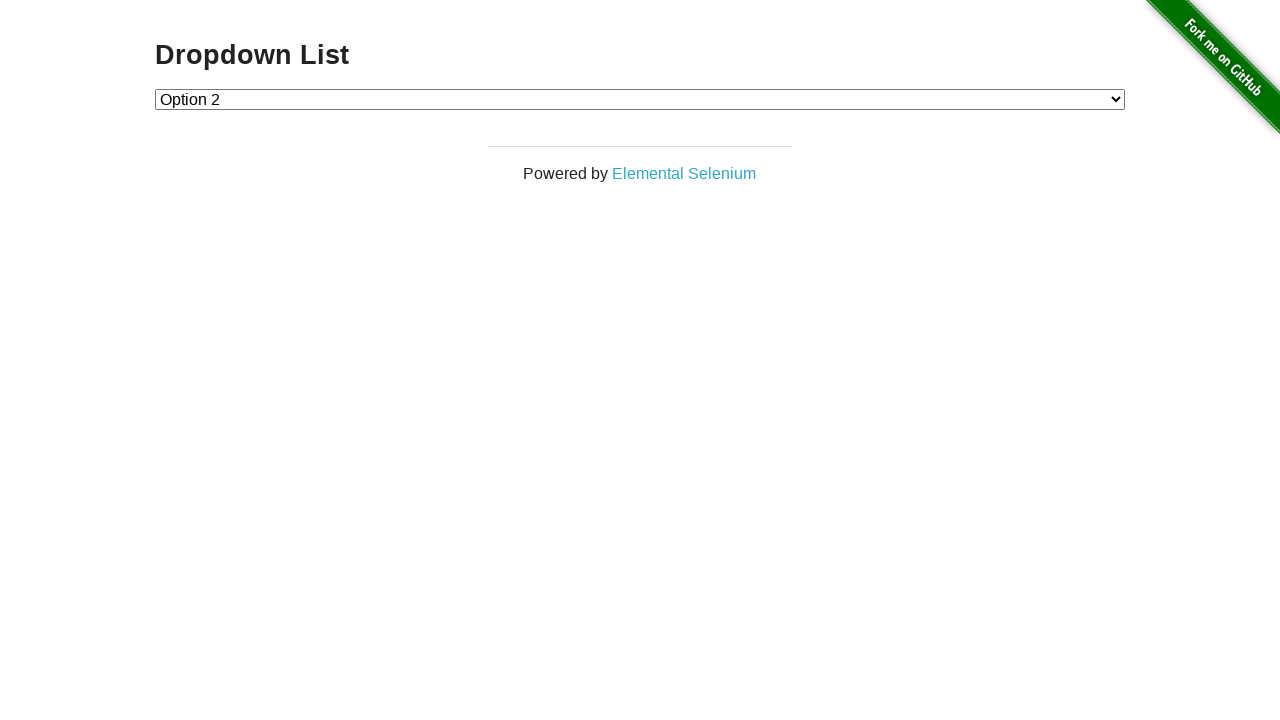